Tests user registration flow by navigating to the registration page and filling out the registration form with generated user data

Starting URL: https://qtripdynamic-qa-frontend.vercel.app/pages/register/

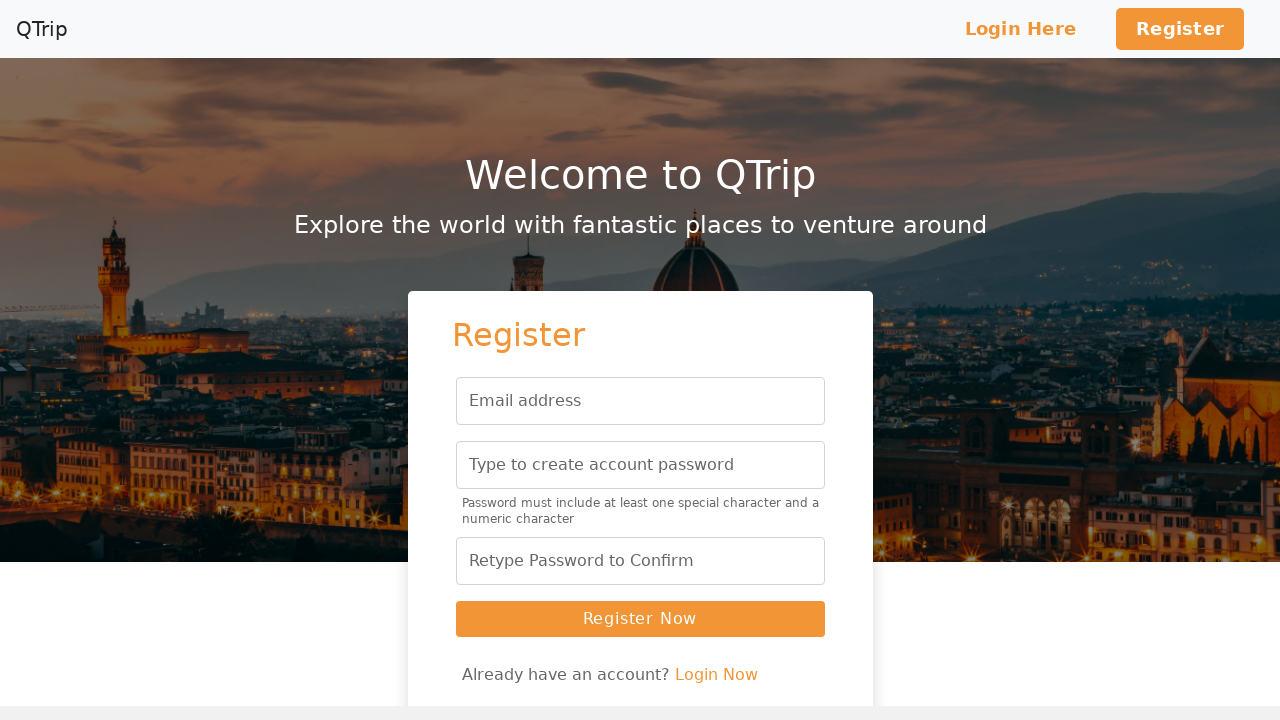

Generated random user data: miuoms.lwtrulva@example.com
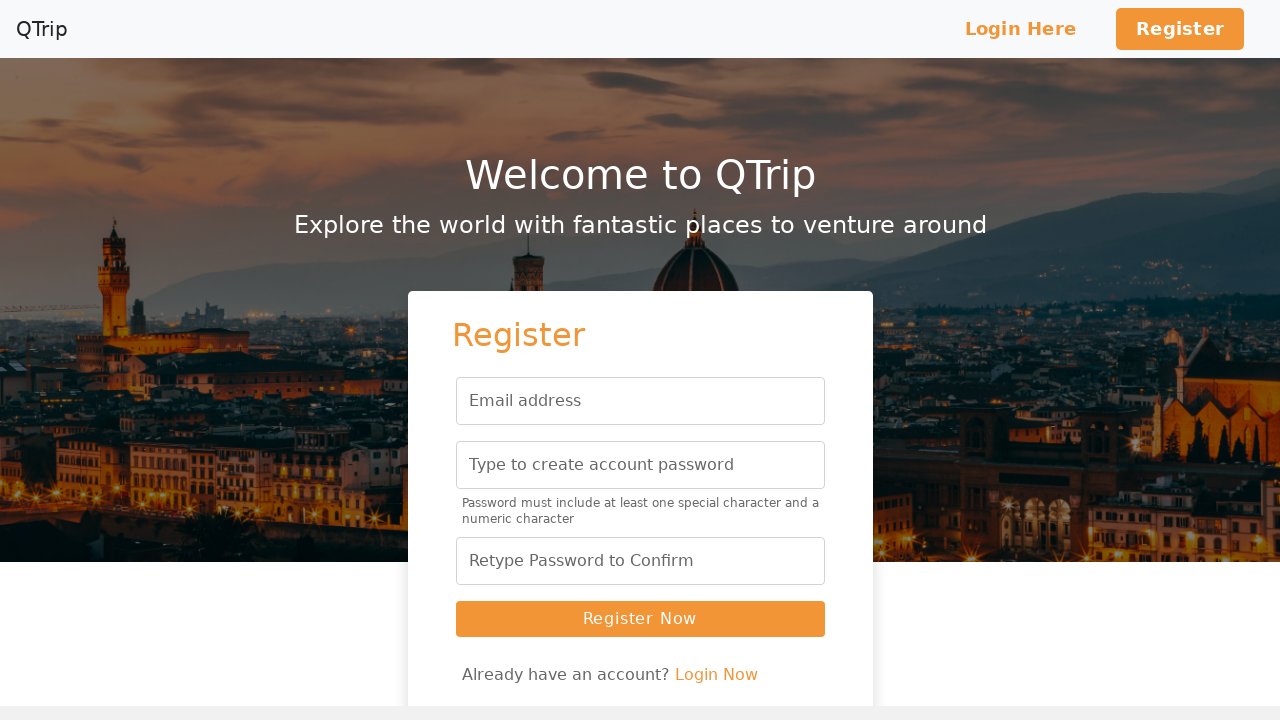

Filled email field in registration form on input[name='email']
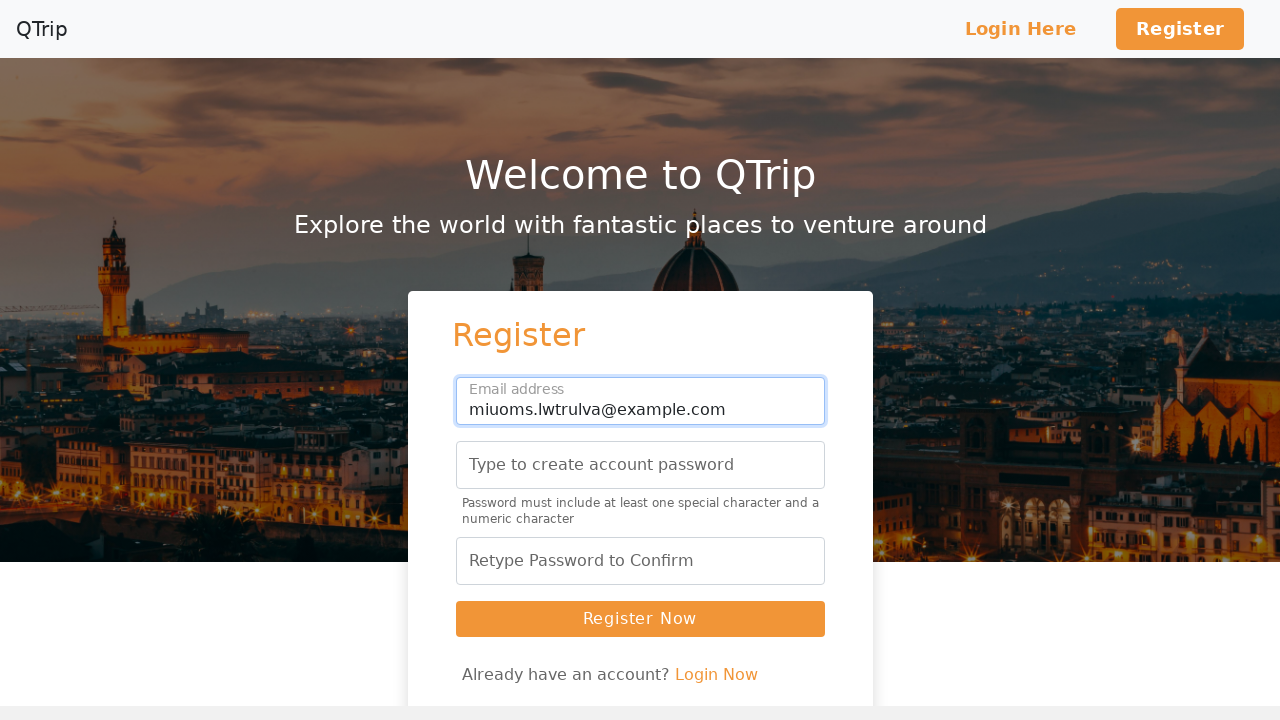

Filled password field in registration form on input[name='password']
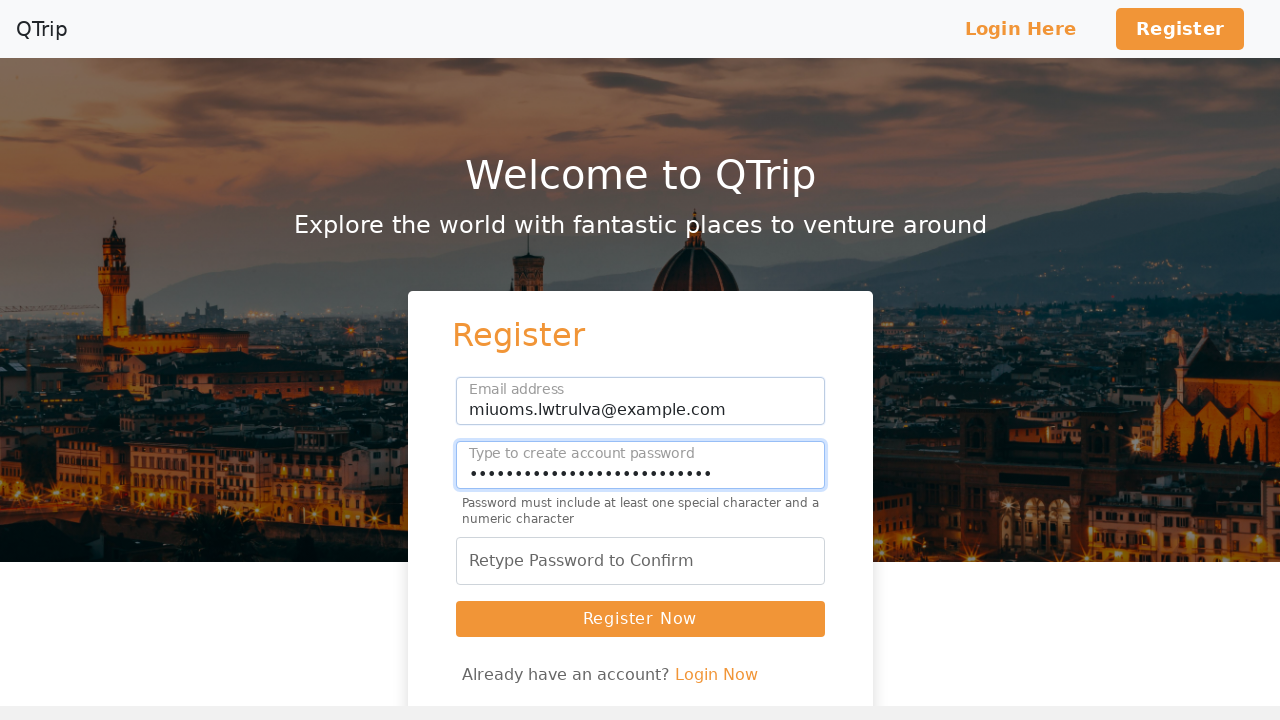

Filled confirm password field in registration form on input[name='confirmpassword']
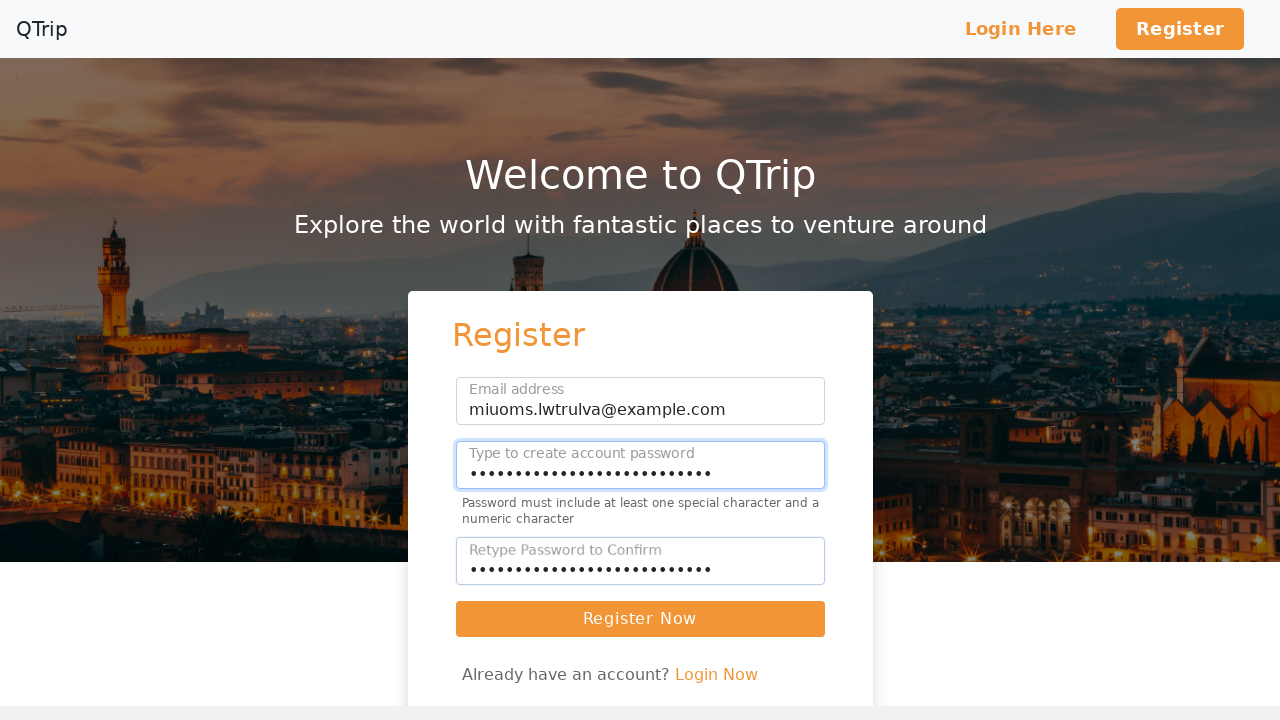

Pressed Enter to submit registration form on //button[text()='Register Now']
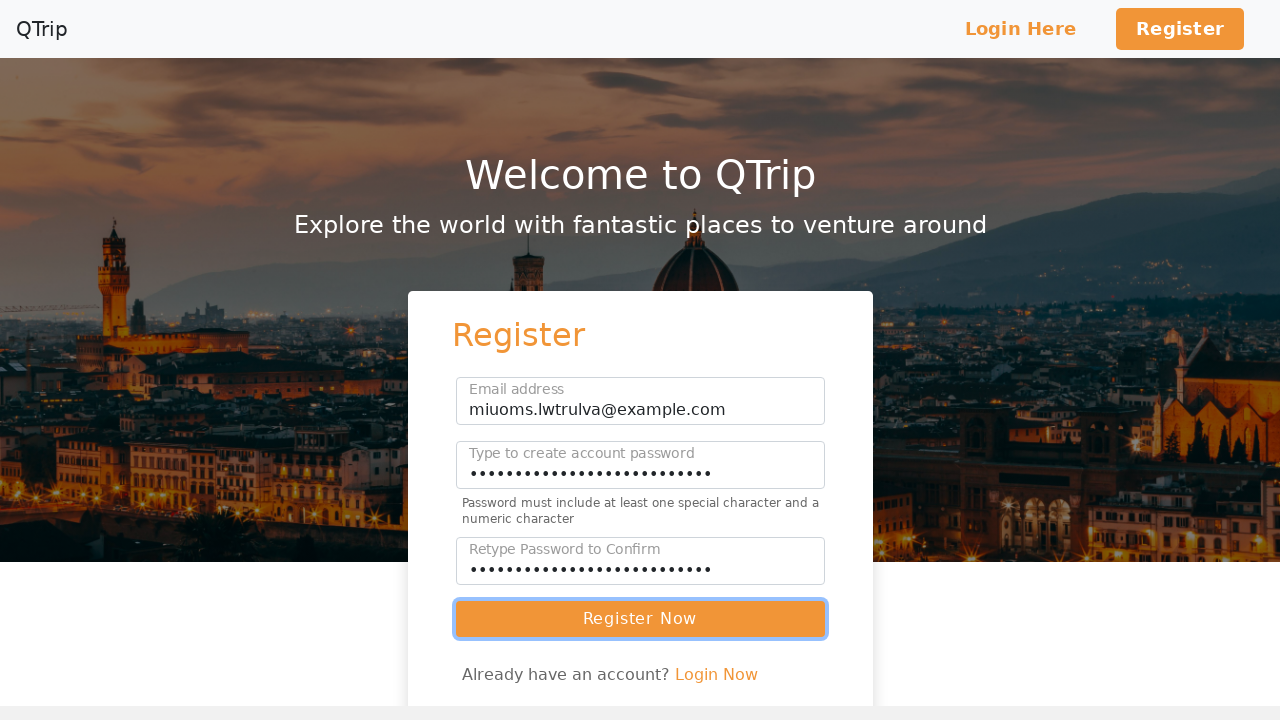

Successfully redirected to login page after registration
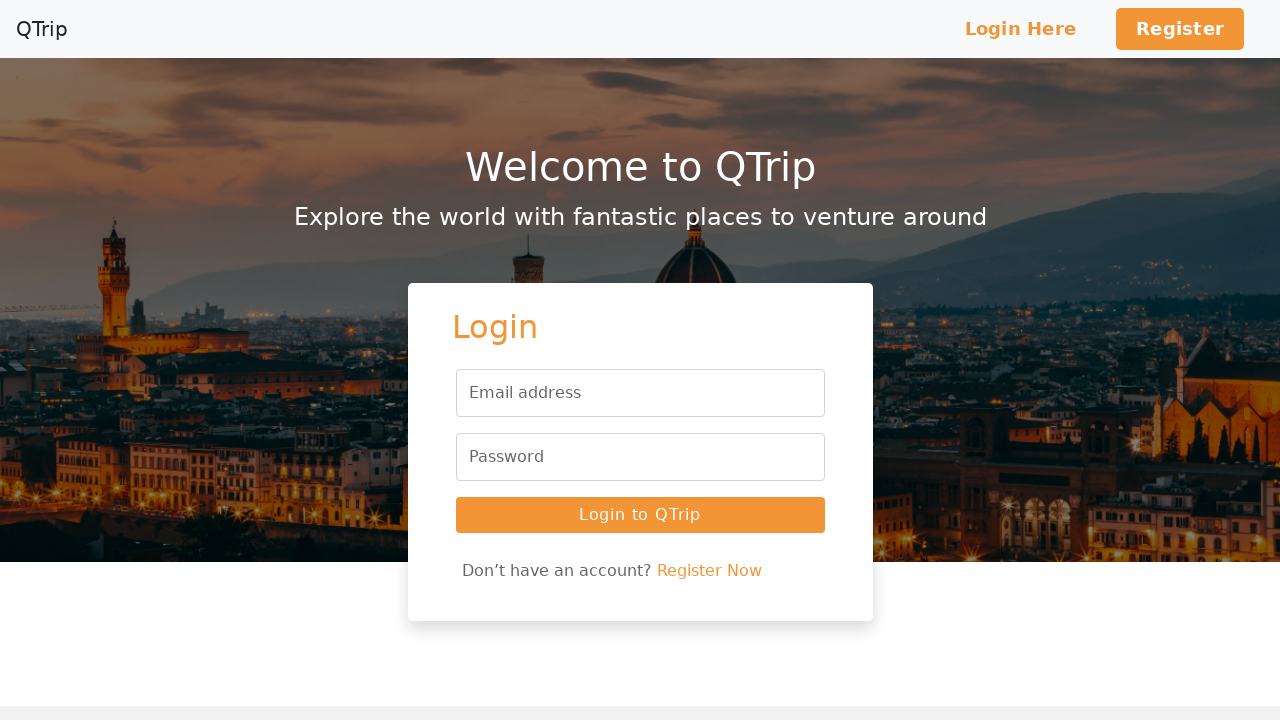

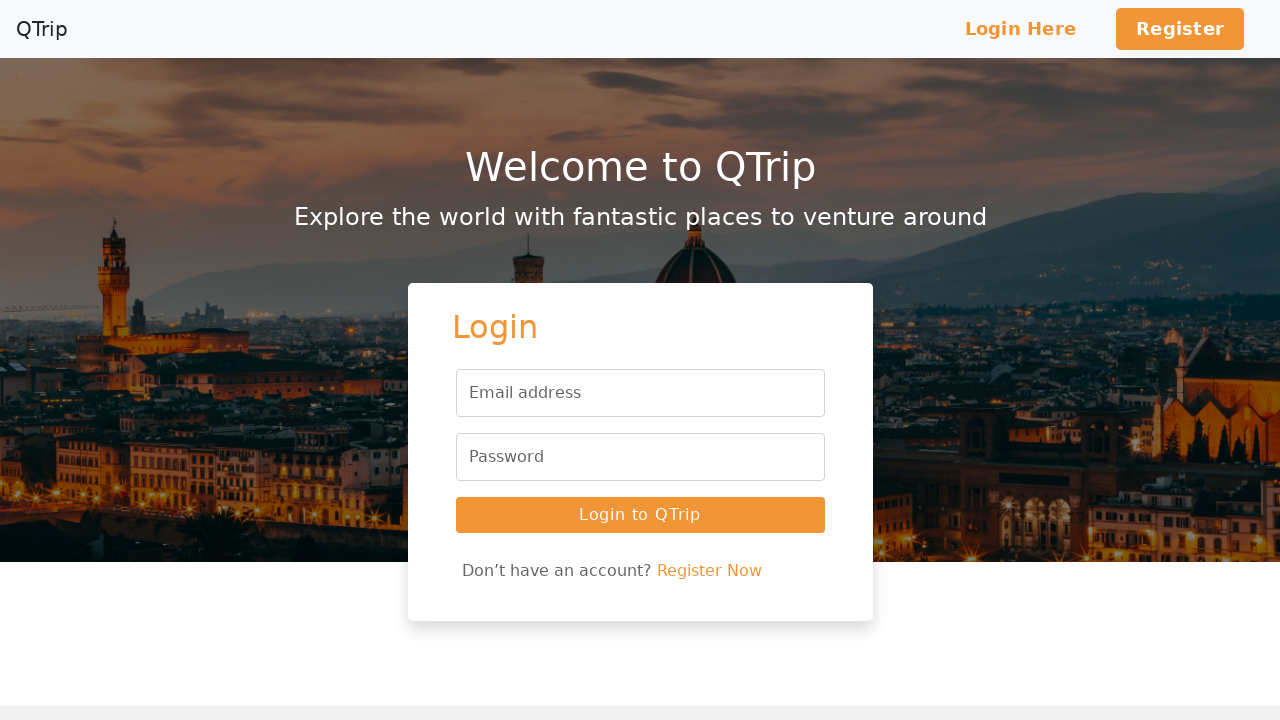